Tests the add element functionality on HerokuApp by clicking the add element link and then clicking the add button to verify an element is added

Starting URL: https://the-internet.herokuapp.com/

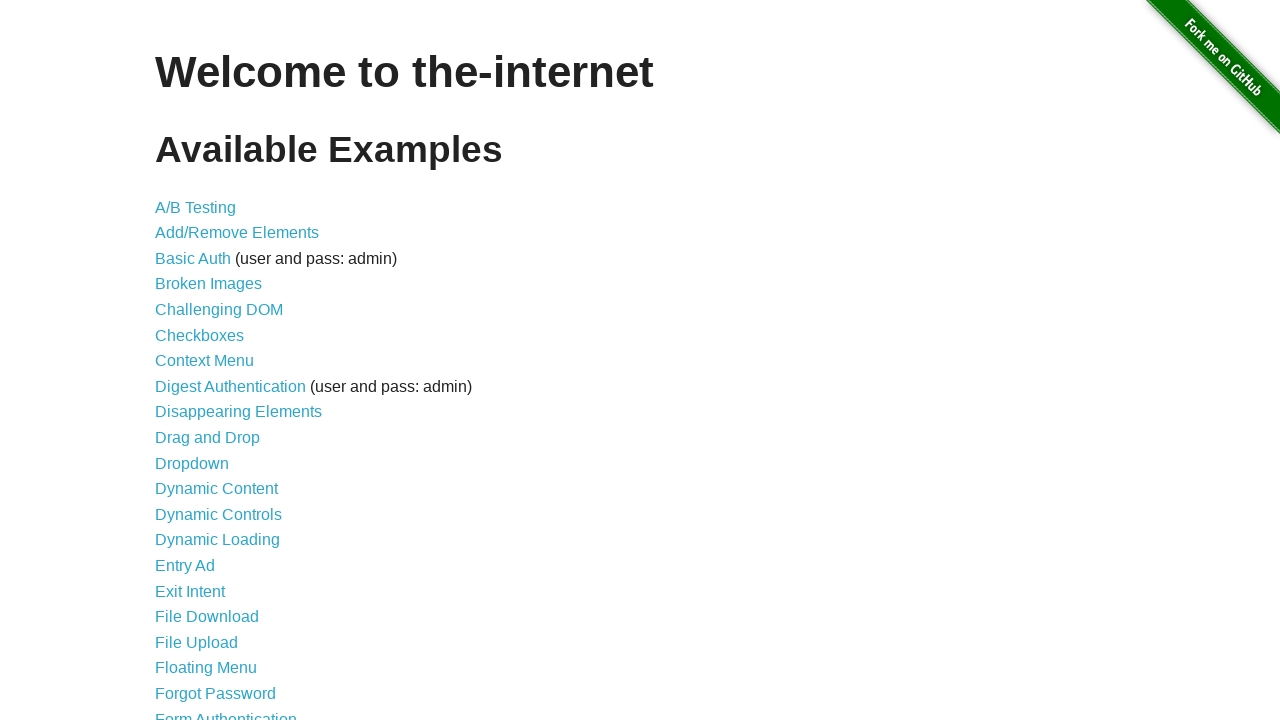

Clicked add/remove elements link at (237, 233) on a[href='/add_remove_elements/']
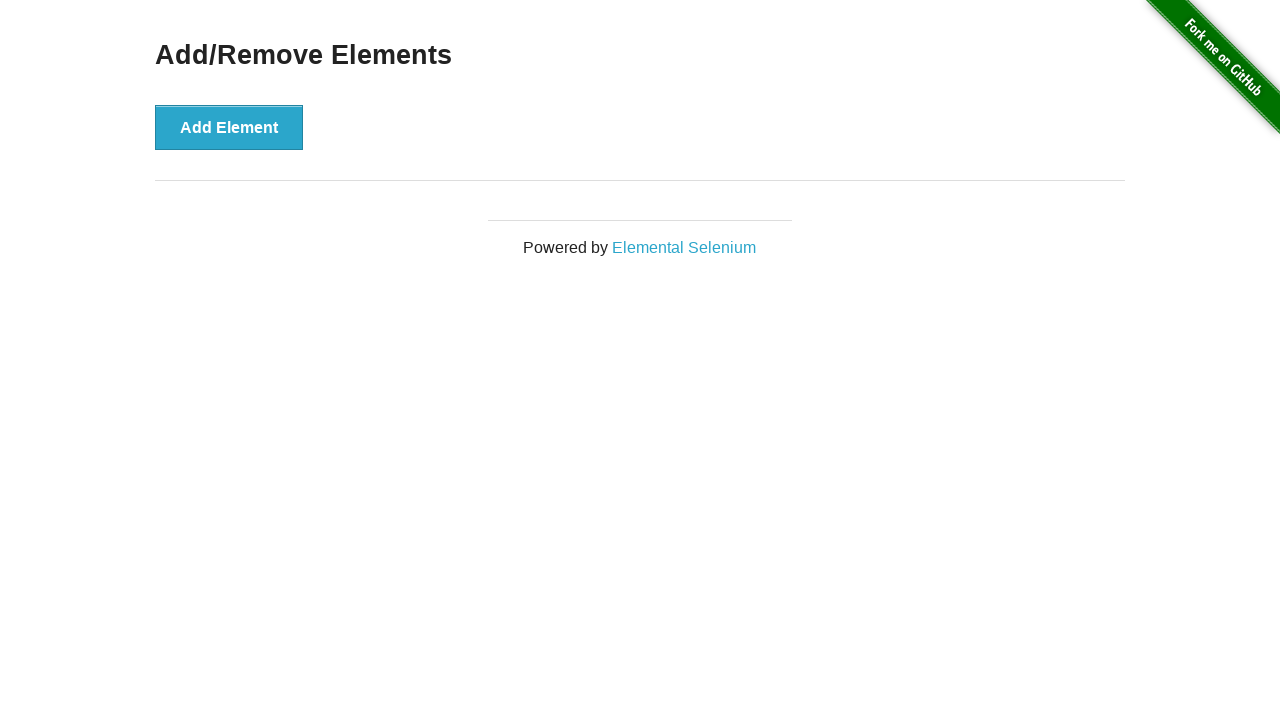

Clicked add element button at (229, 127) on button[onclick='addElement()']
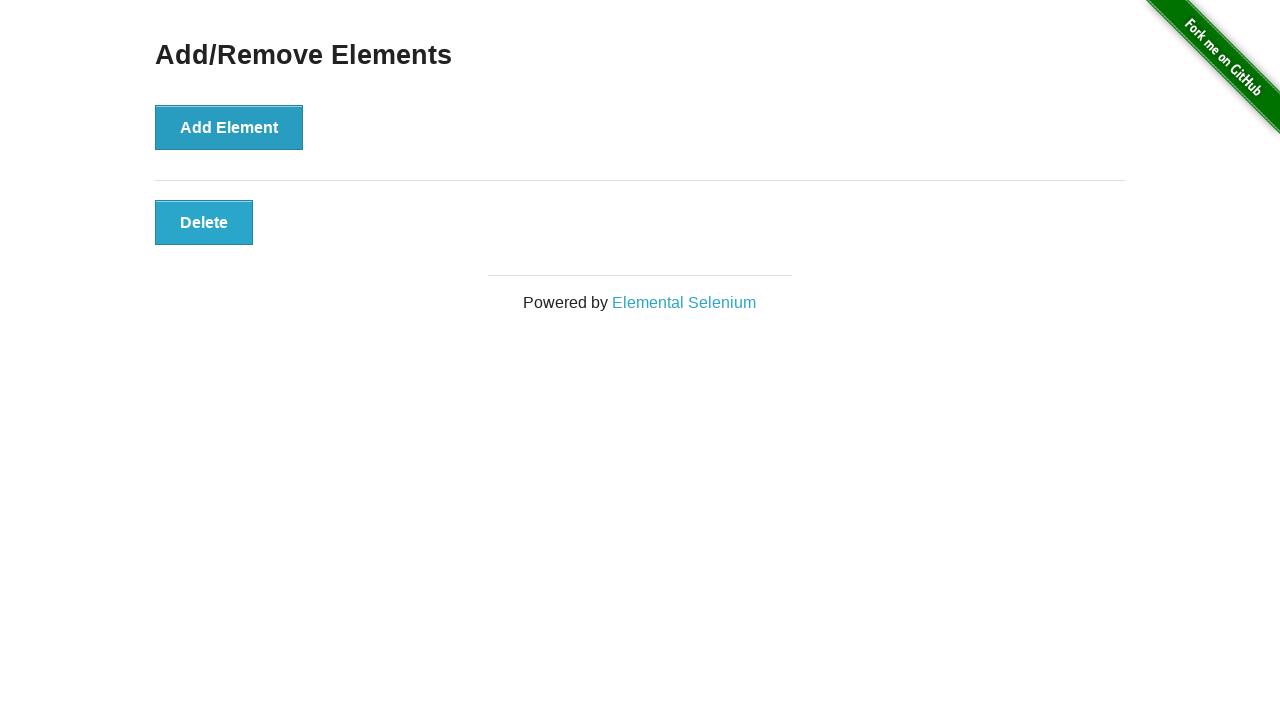

Verified element was added - selector 'button.added-manually' is present
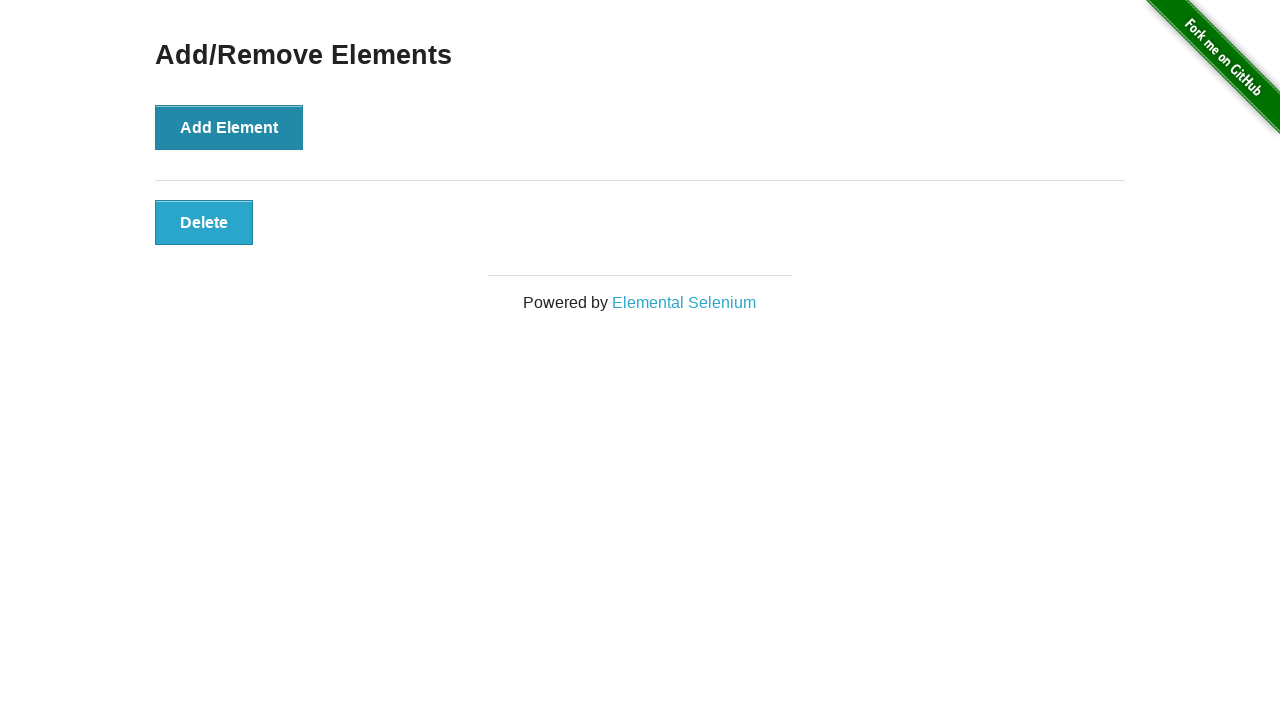

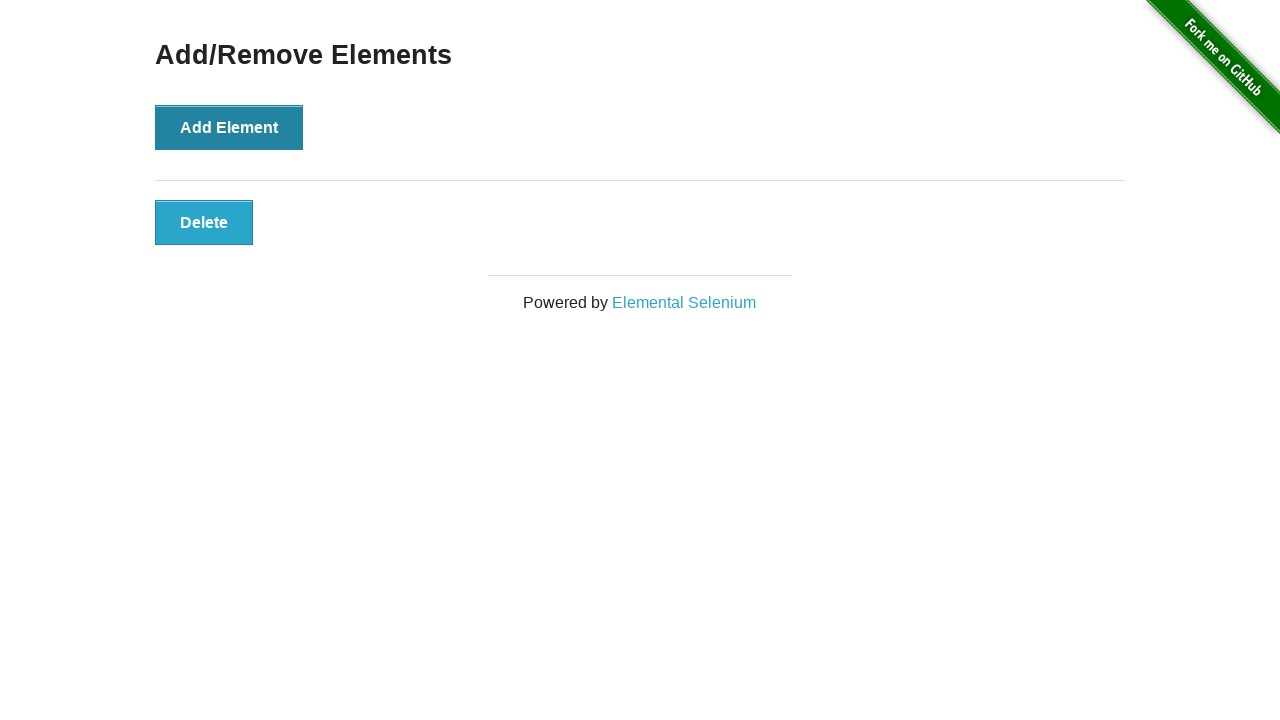